Tests dropdown selection functionality on OrangeHRM free trial form by selecting country values using different methods

Starting URL: https://www.orangehrm.com/30-day-free-trial/

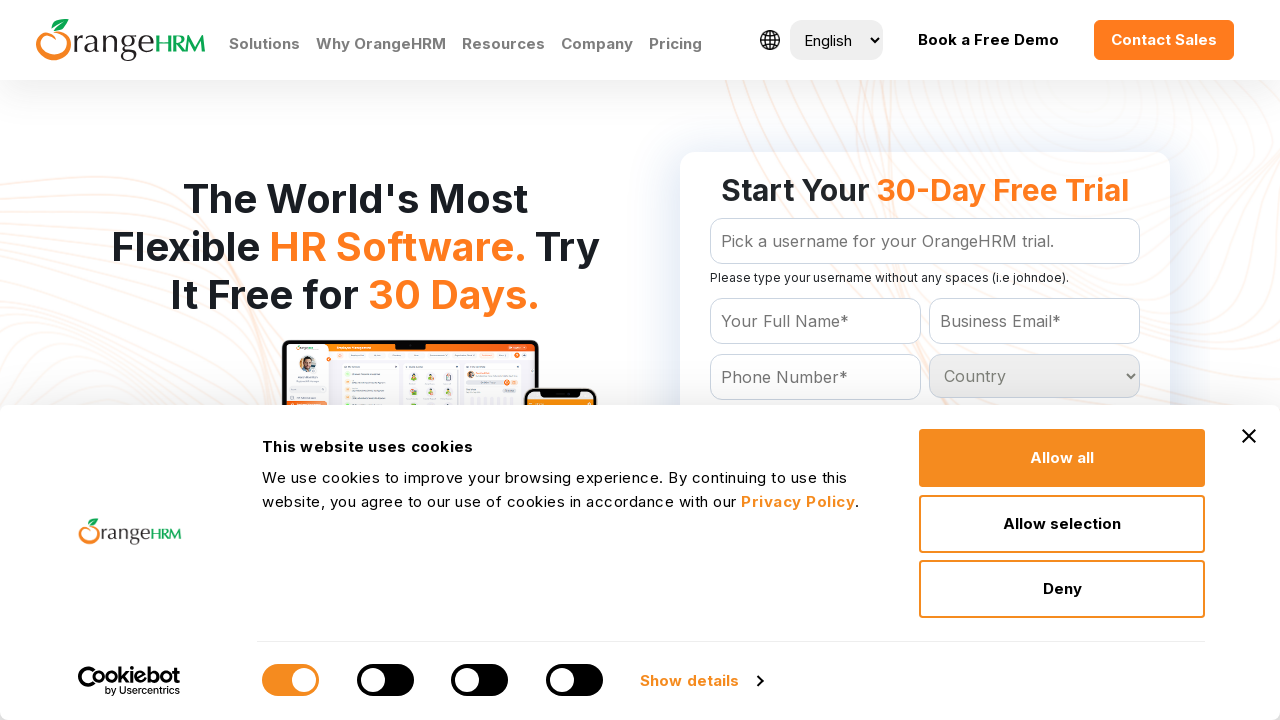

Located country dropdown element
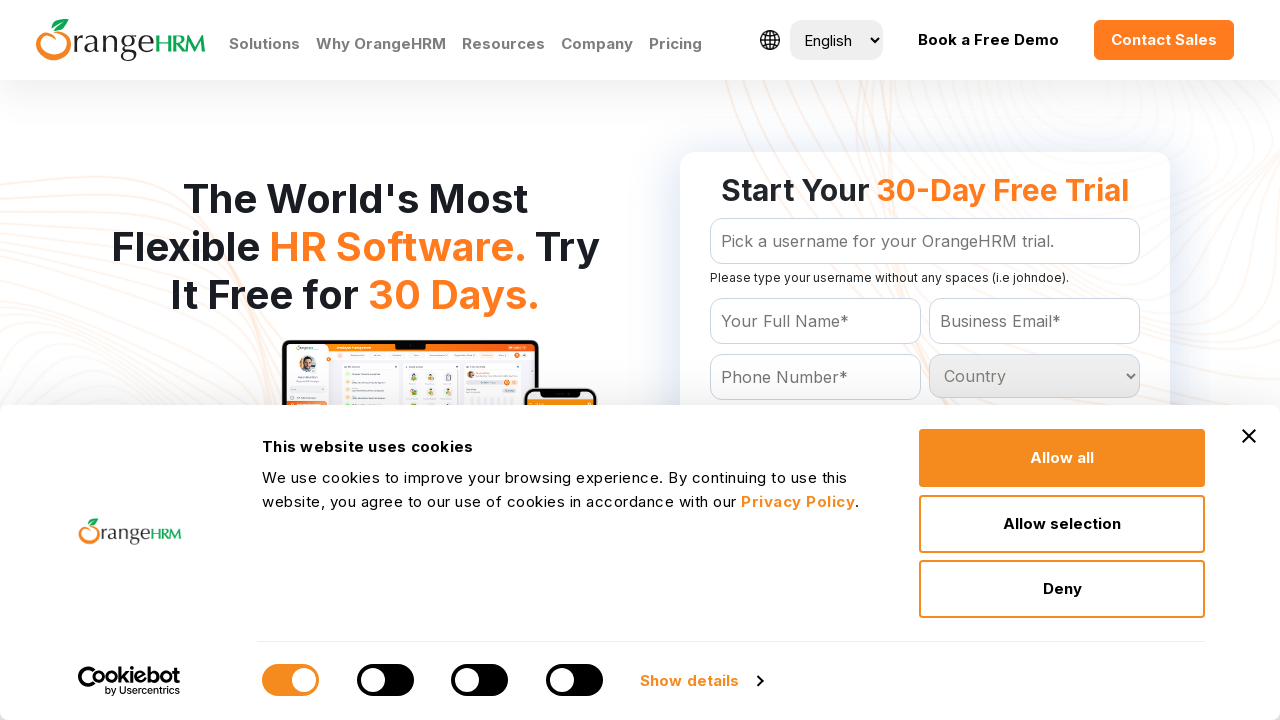

Selected 6th option from country dropdown by index on #Form_getForm_Country
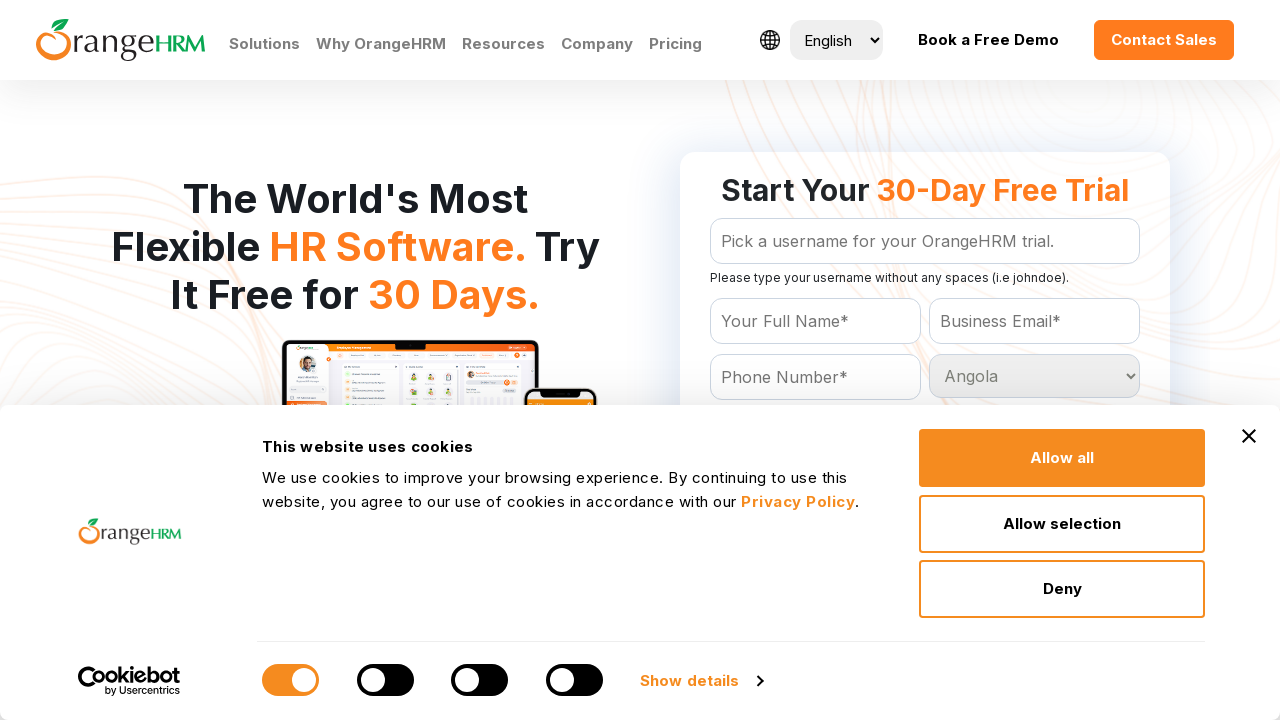

Selected 'Cuba' from country dropdown by value on #Form_getForm_Country
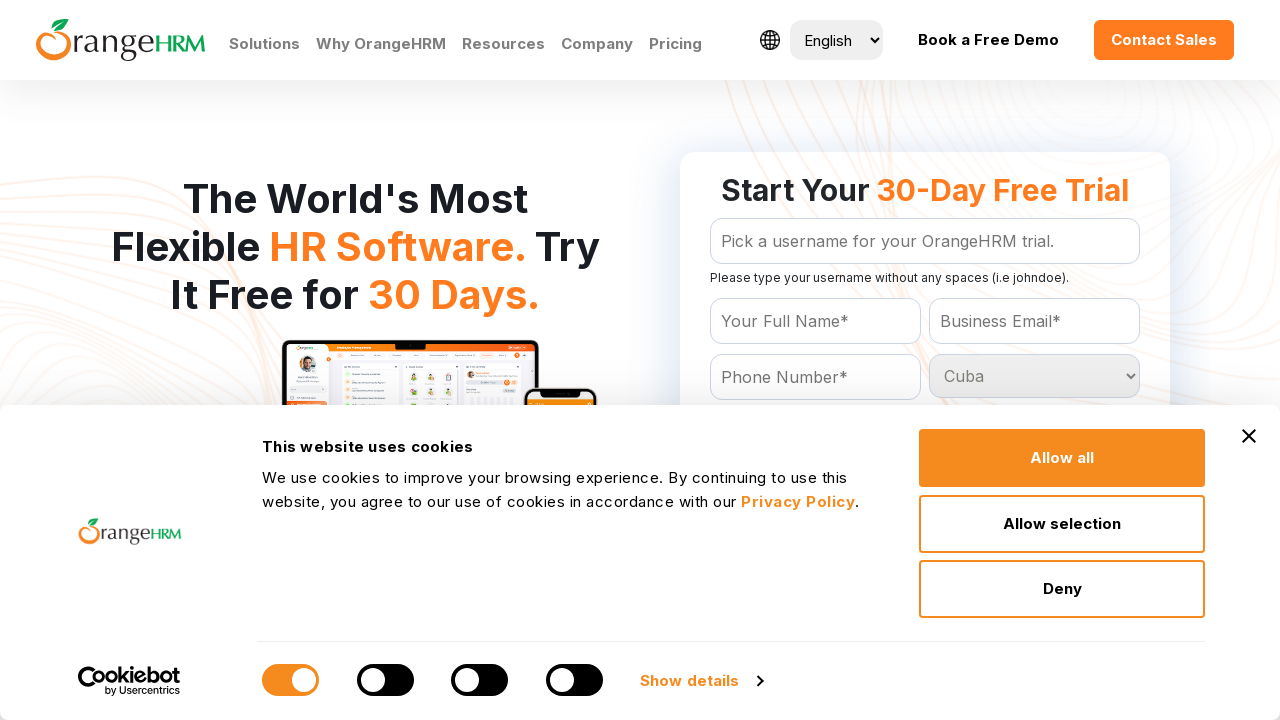

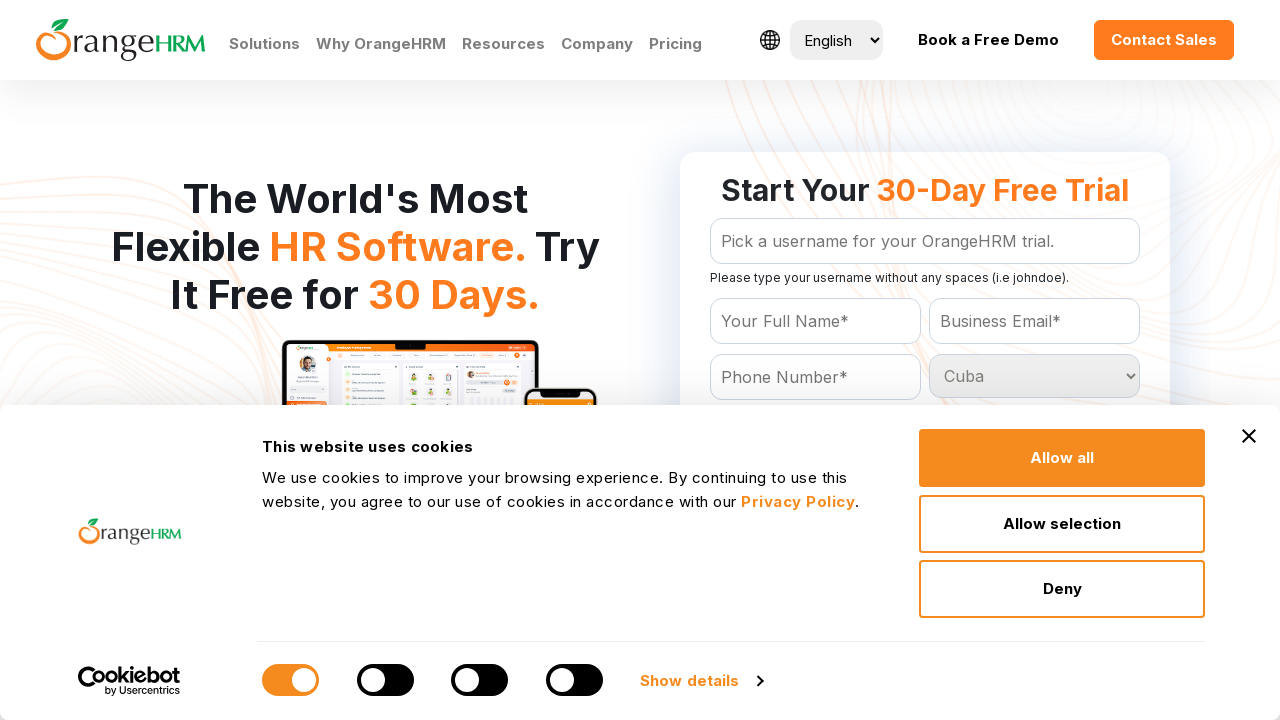